Tests radio button functionality by clicking the Hockey radio button and verifying its selected state

Starting URL: https://practice.cydeo.com/radio_buttons

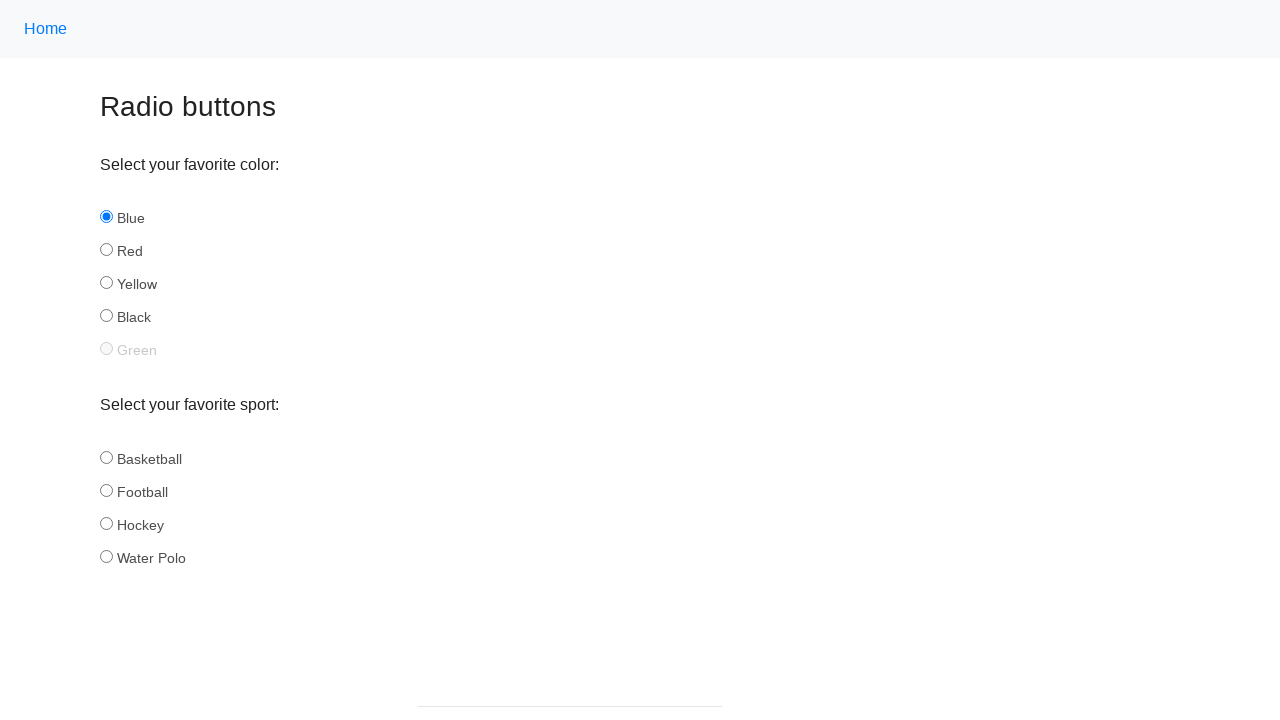

Clicked the Hockey radio button at (106, 523) on input#hockey
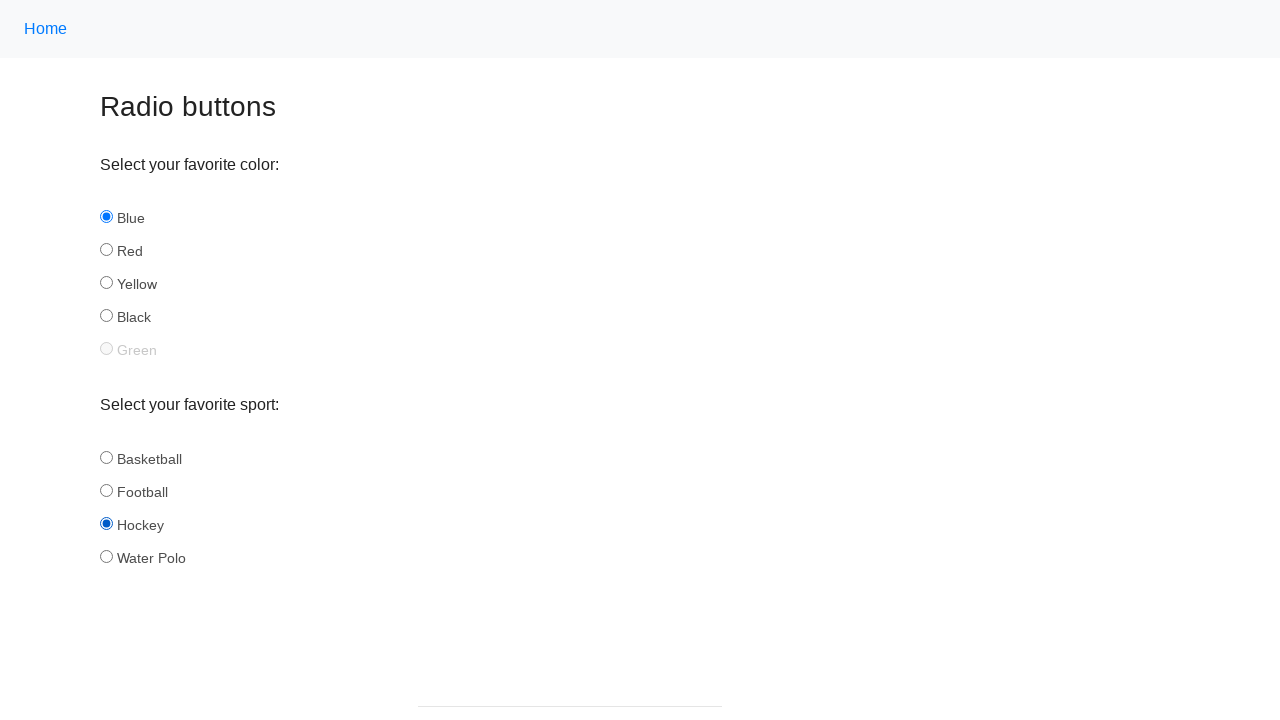

Located the Hockey radio button element
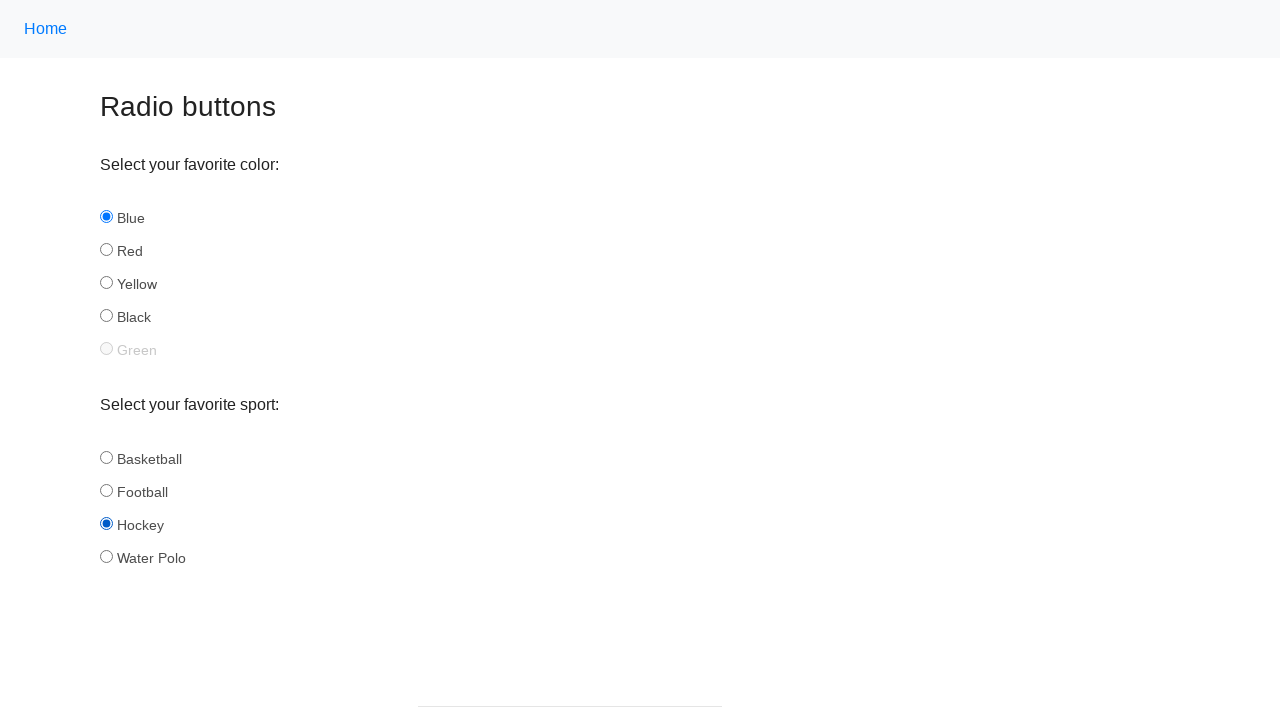

Verified that Hockey radio button is selected
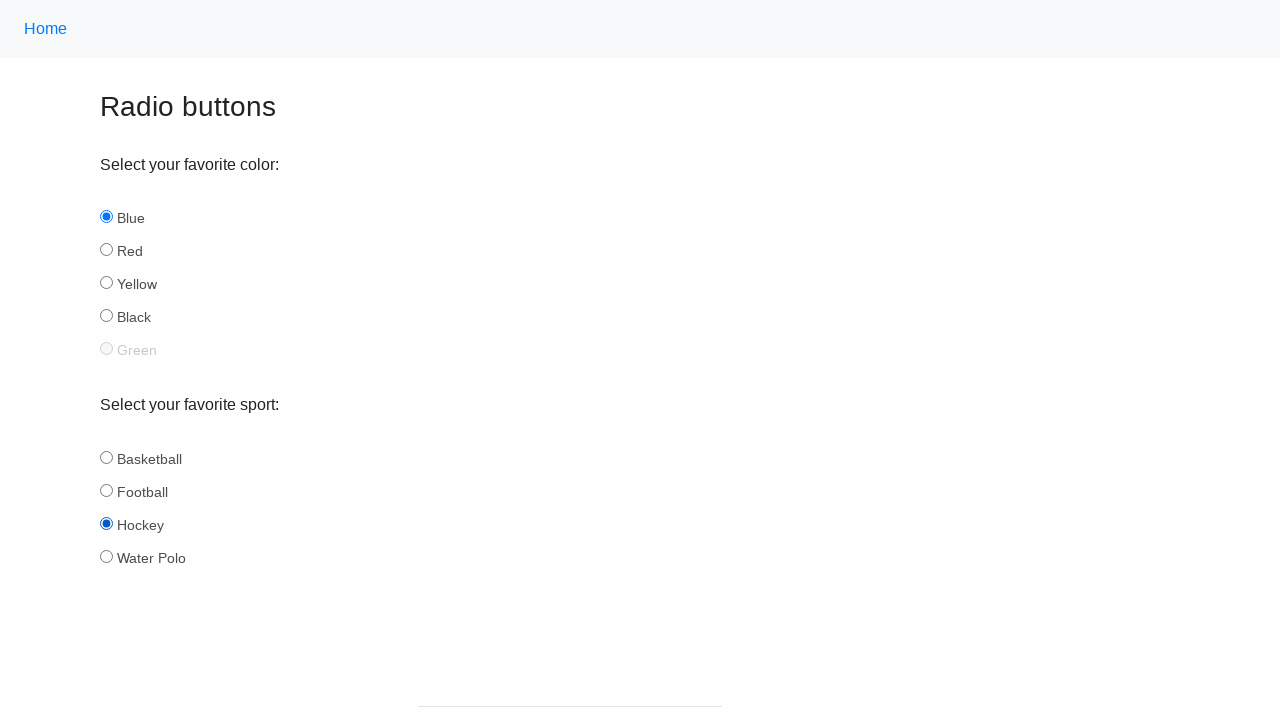

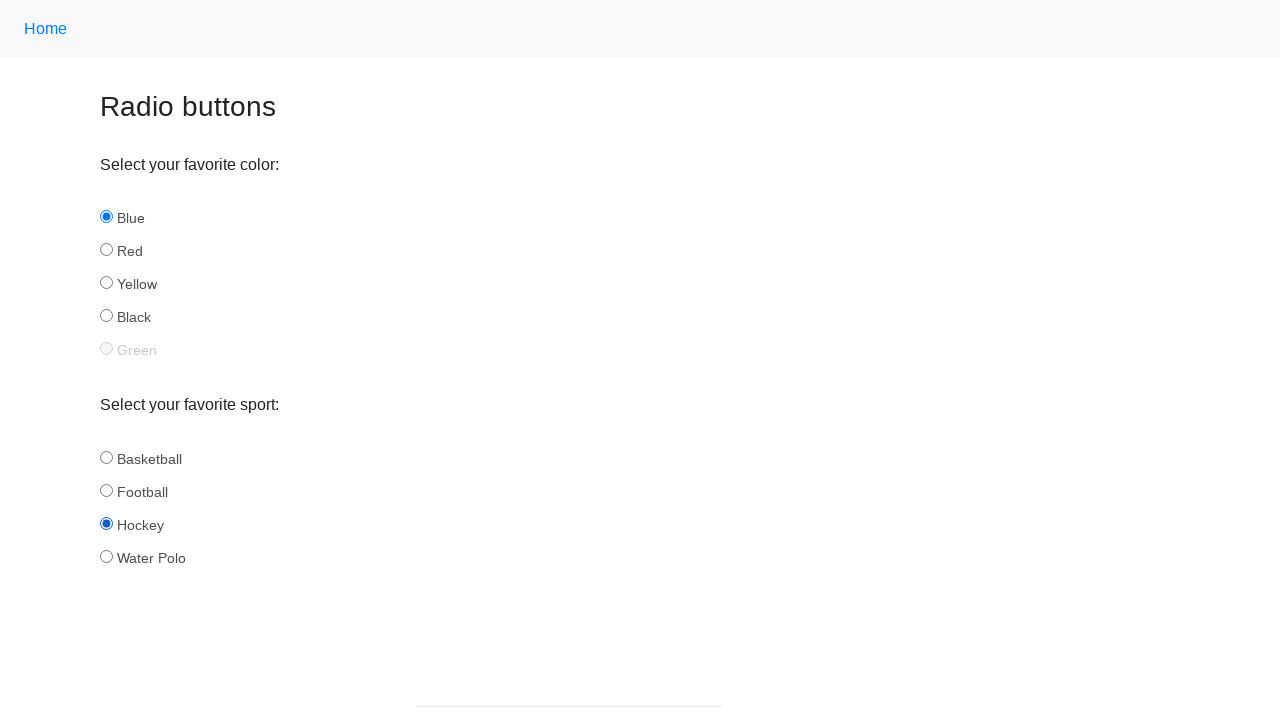